Tests element state verification methods by checking checkbox selection states, element visibility, and enabled status on a registration form

Starting URL: http://demo.automationtesting.in/Register.html

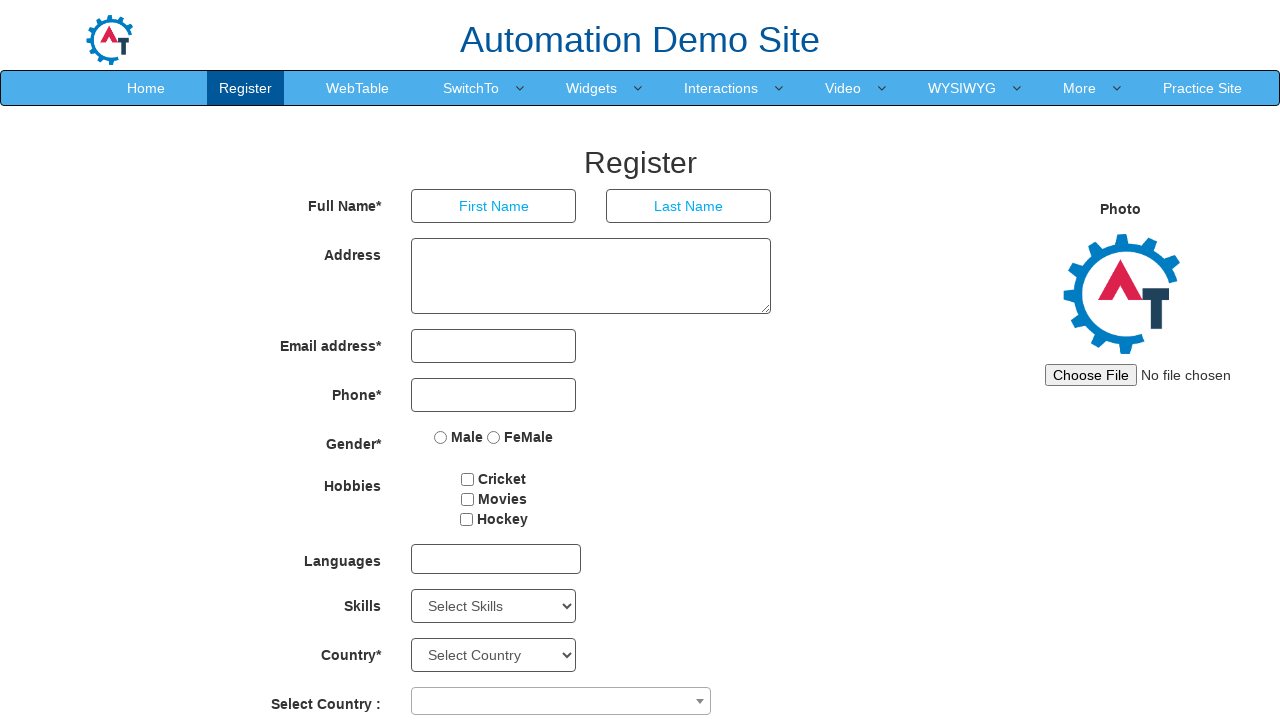

Located first checkbox element
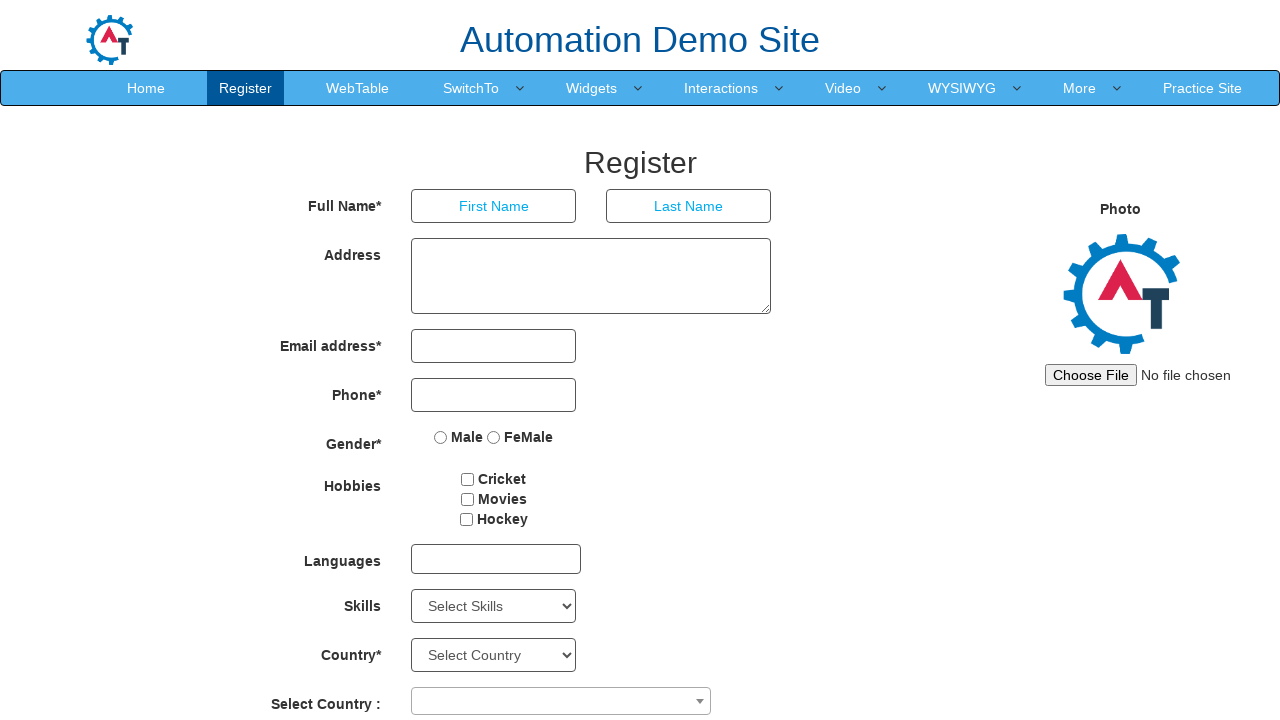

Verified first checkbox selection state: False
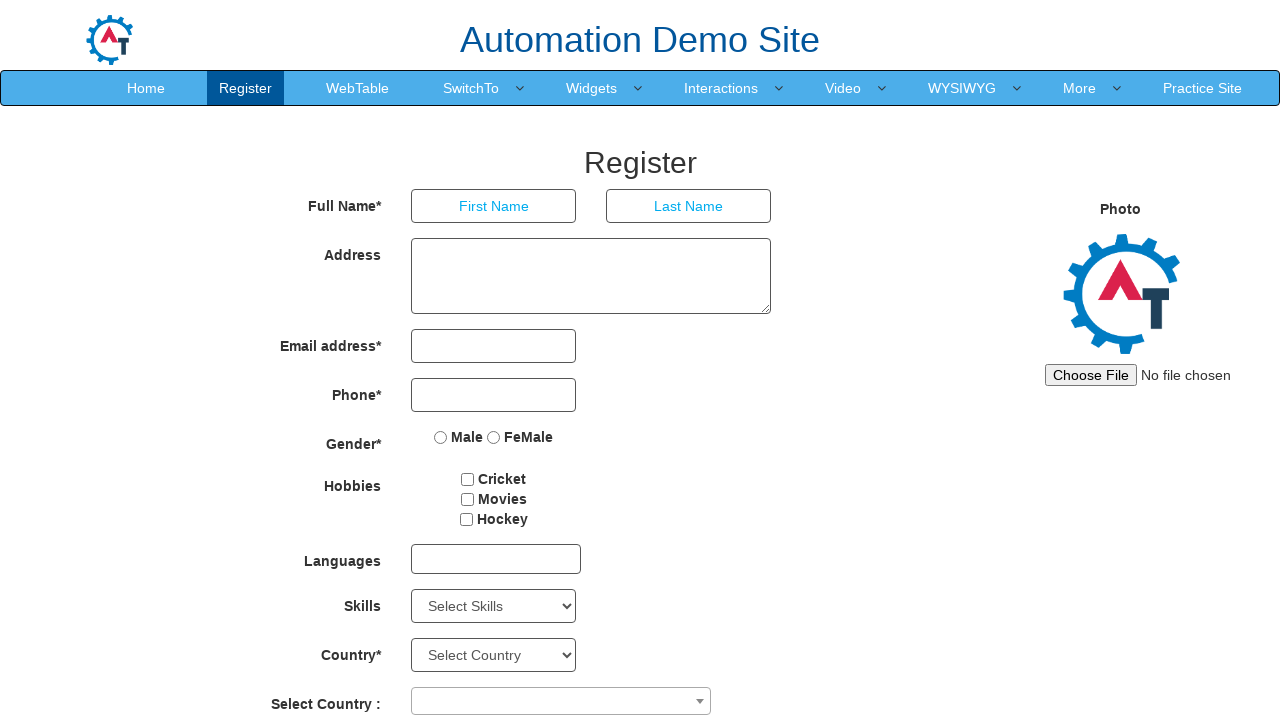

Clicked second checkbox to select it at (467, 499) on input#checkbox2
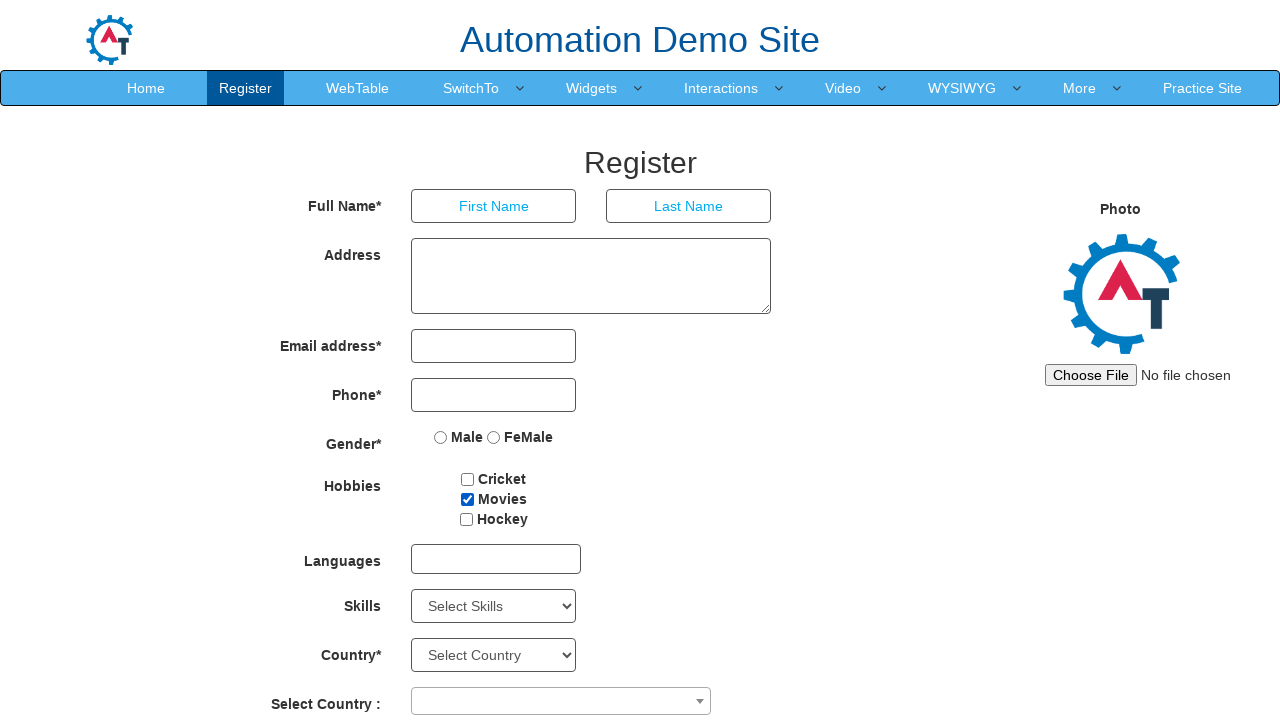

Located second checkbox element
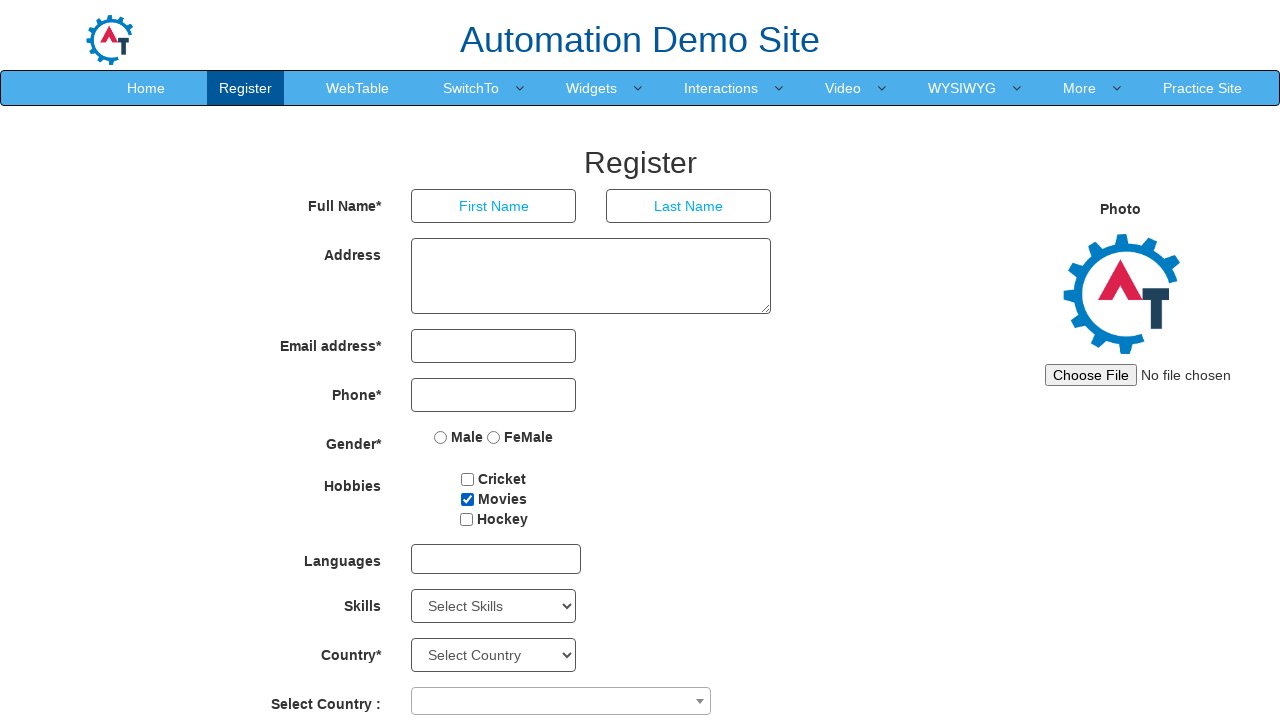

Verified second checkbox is now selected: True
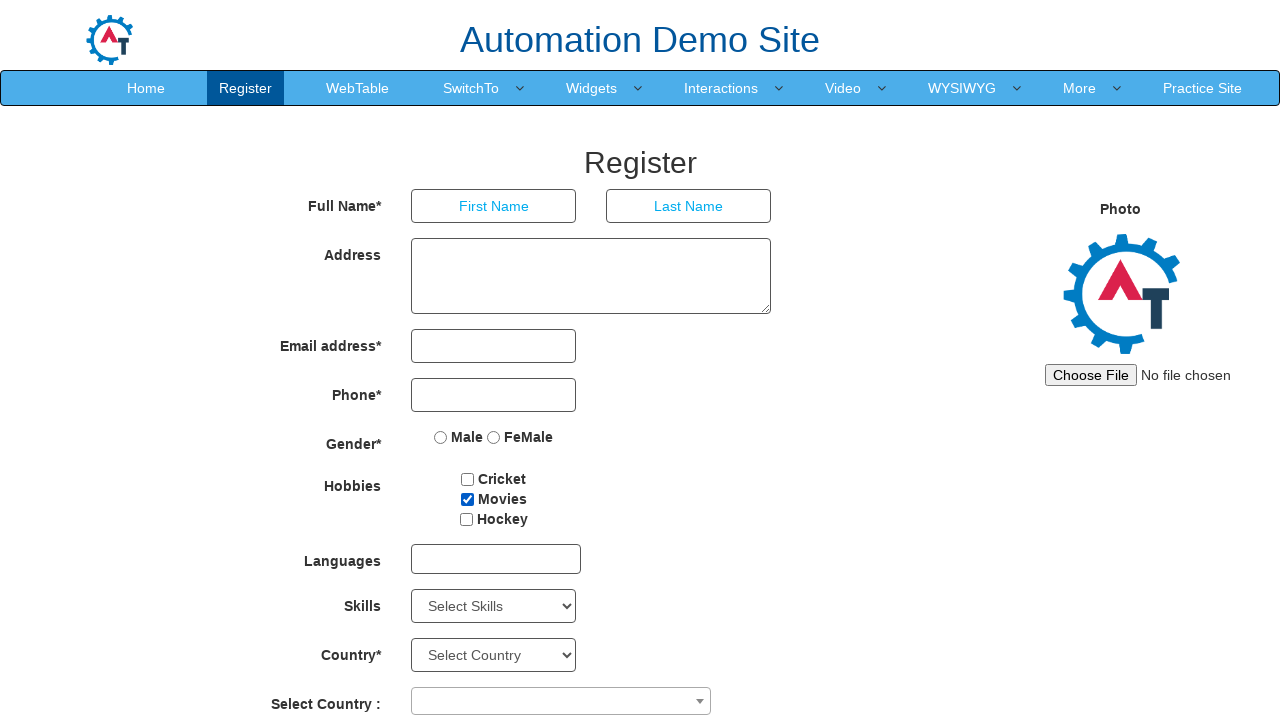

Located submit button element
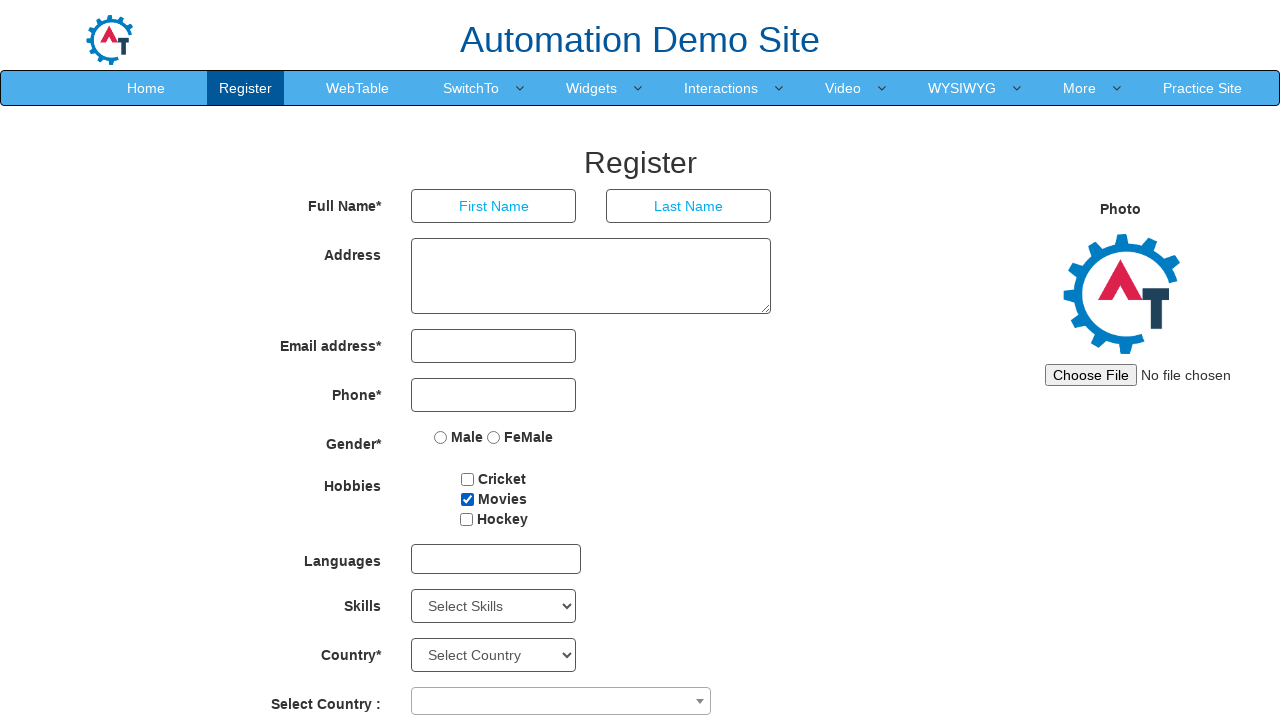

Verified submit button visibility: True
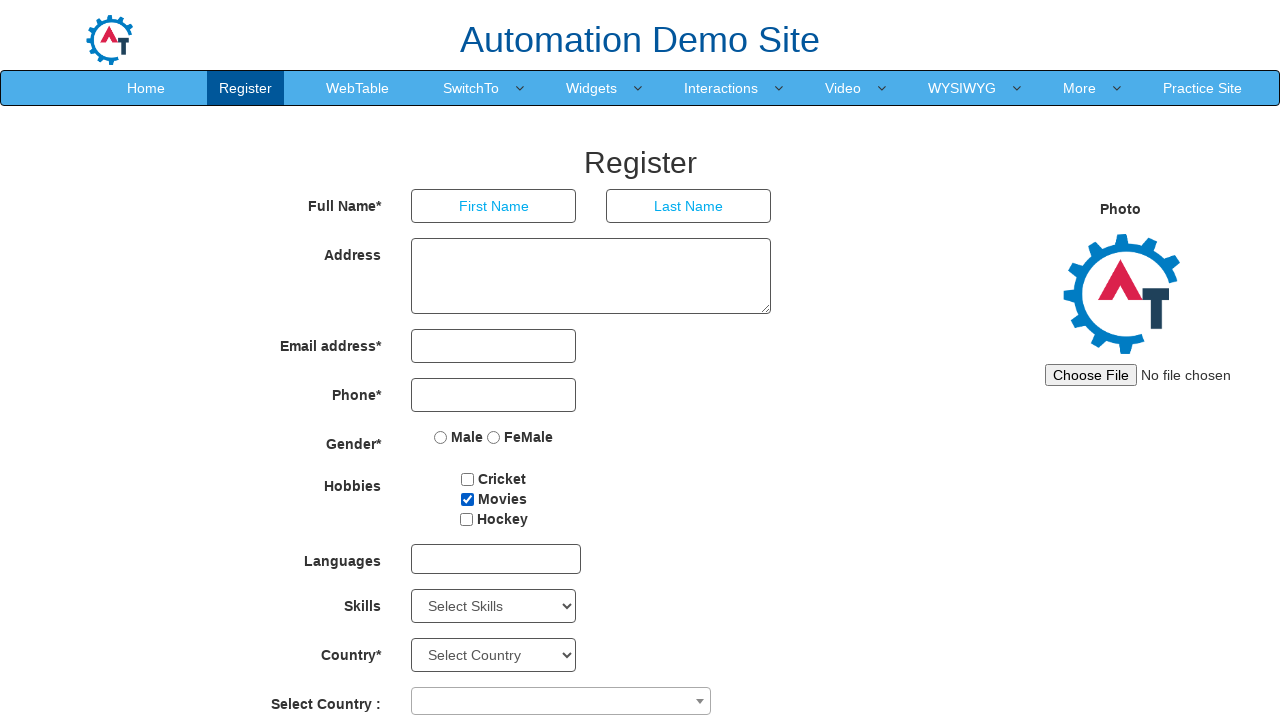

Verified submit button is enabled: True
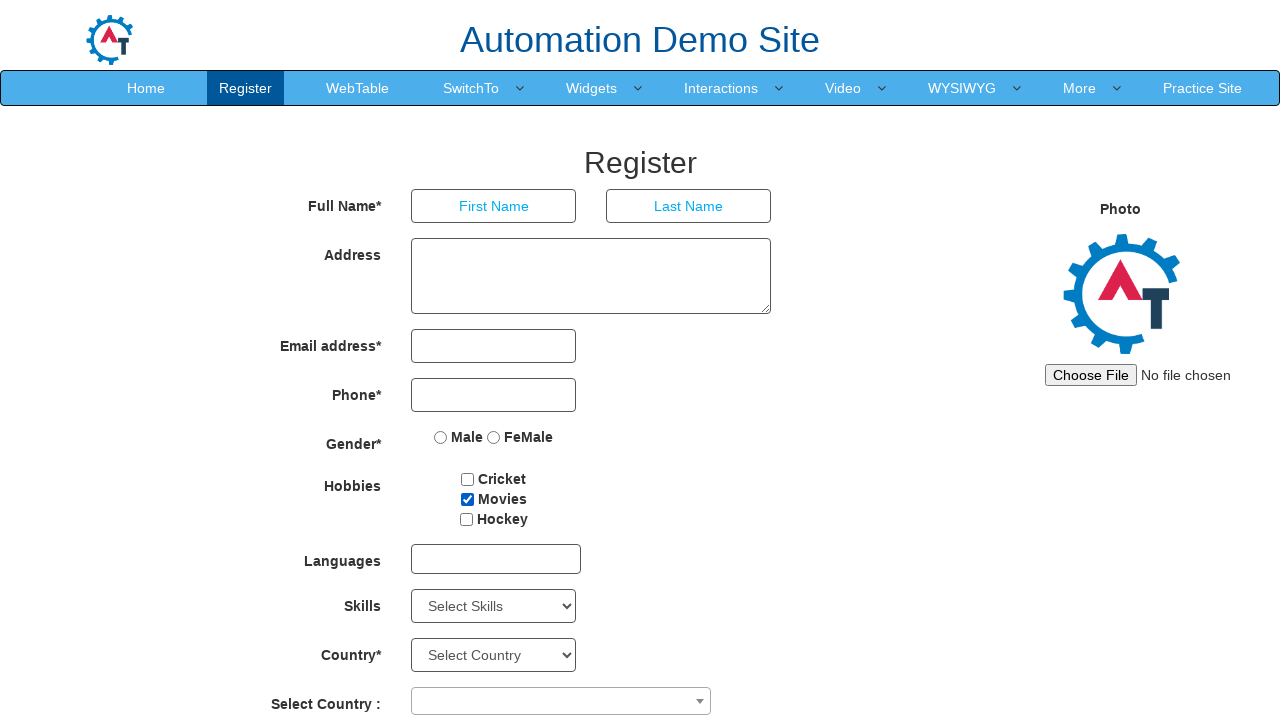

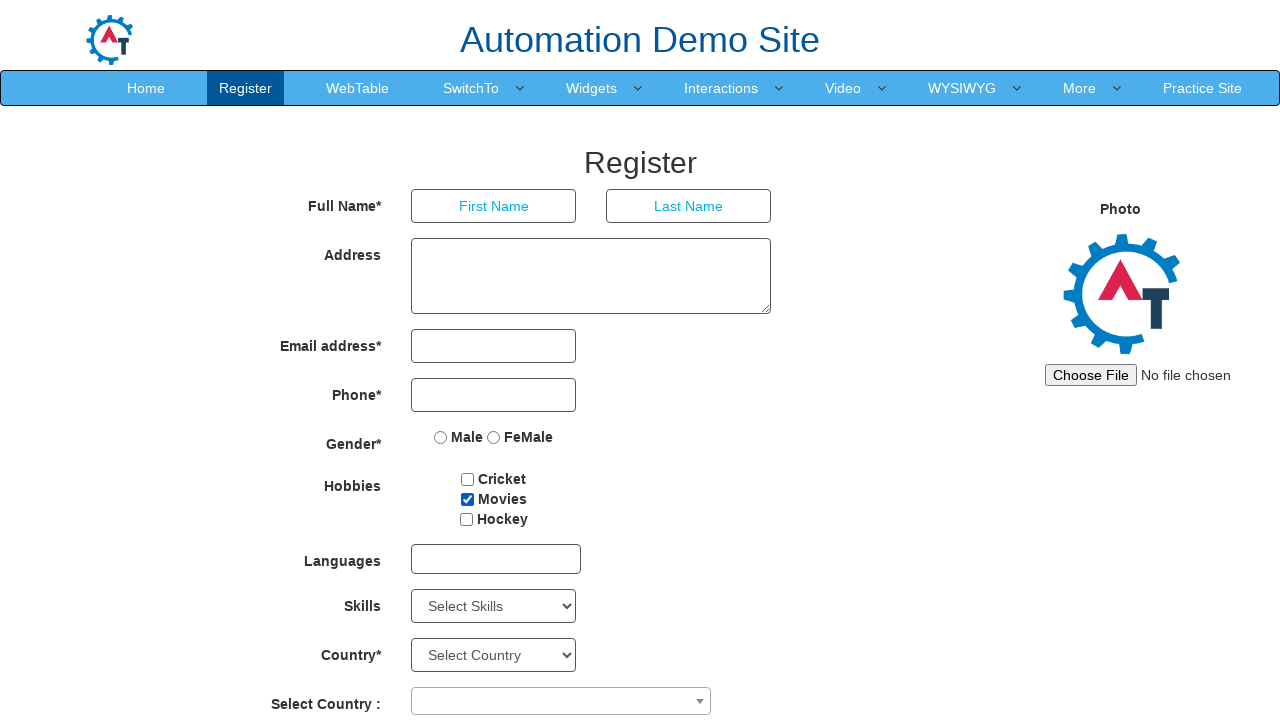